Tests that clicking the Enable button enables the disabled input field

Starting URL: https://the-internet.herokuapp.com/dynamic_controls

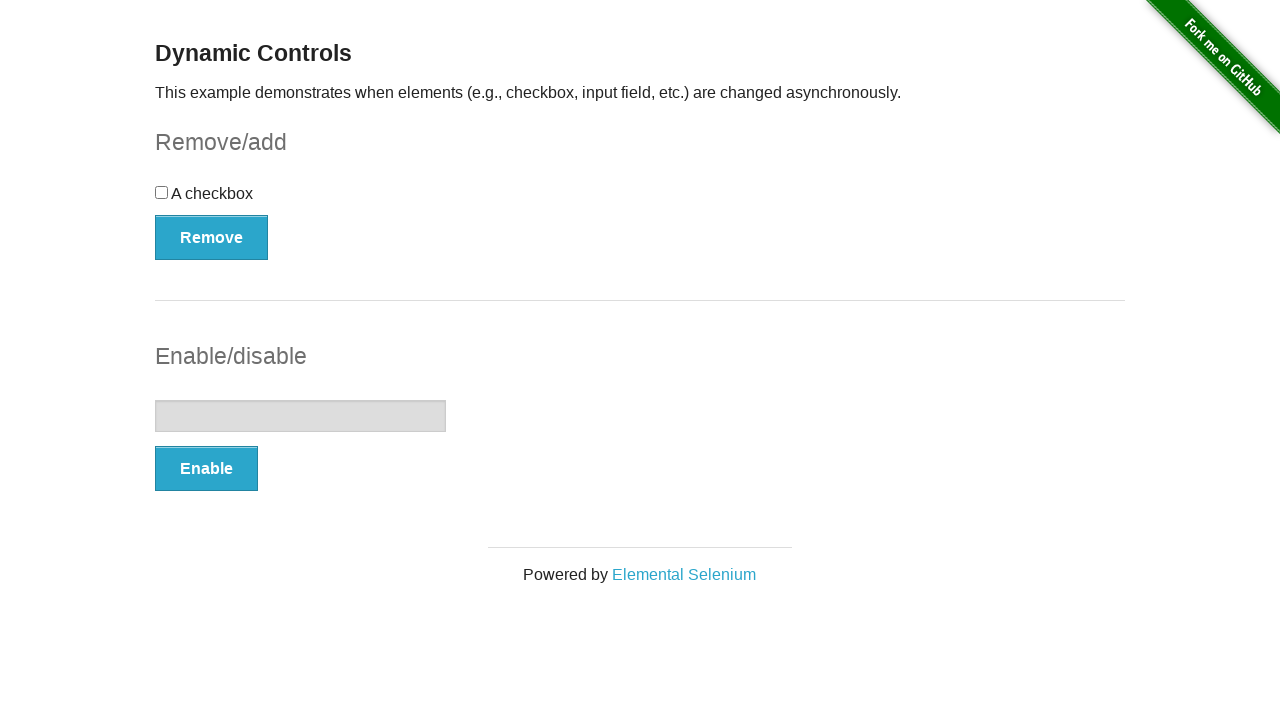

Navigated to dynamic controls page
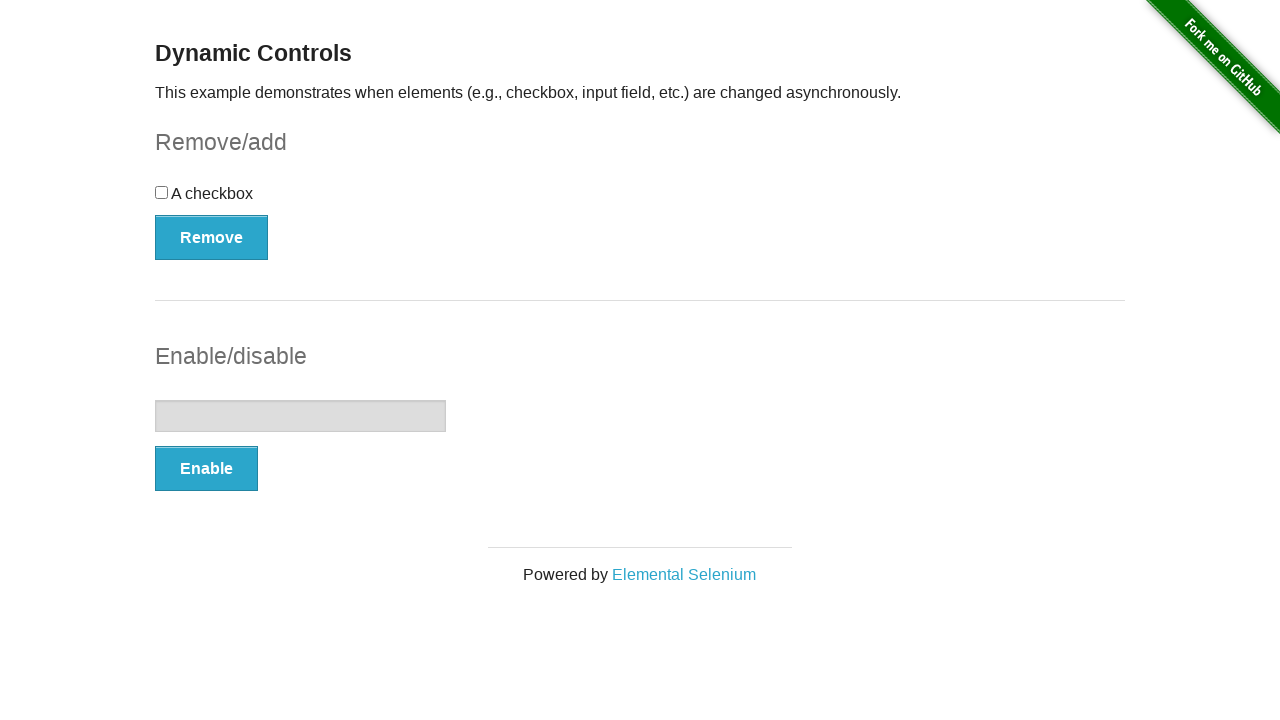

Clicked the Enable button at (206, 469) on button:has-text('Enable')
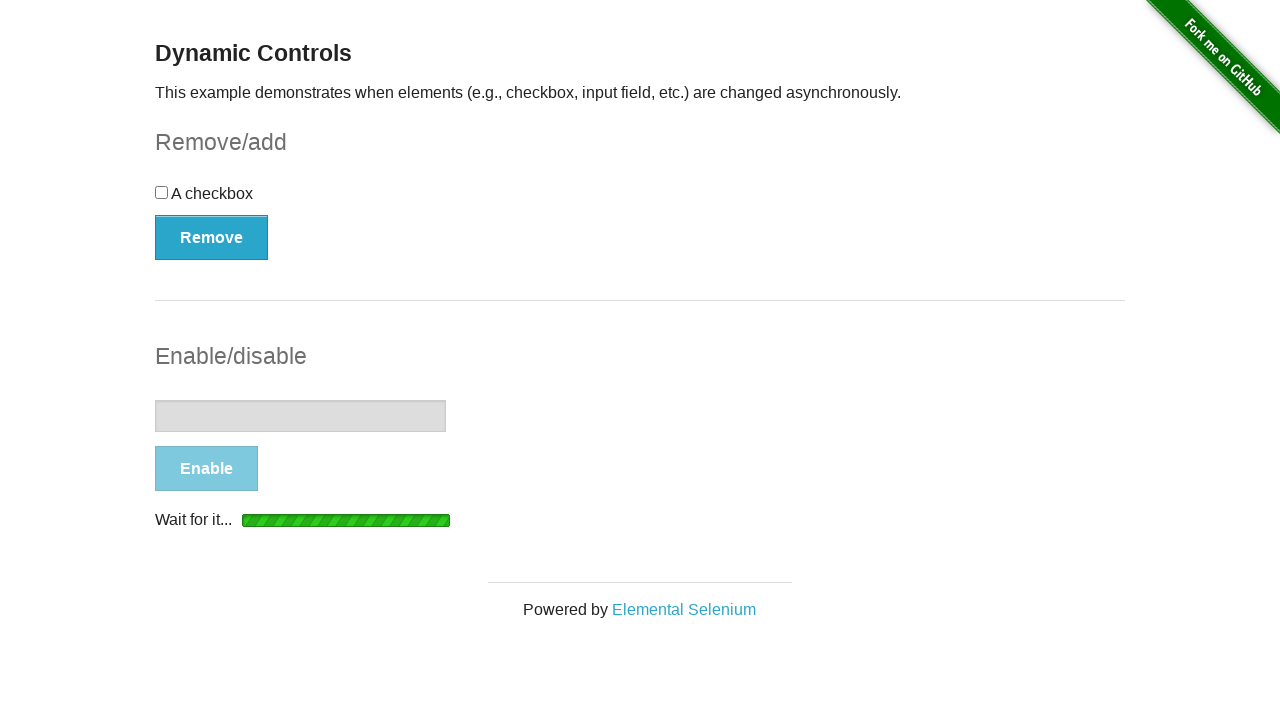

Success message appeared indicating input was enabled
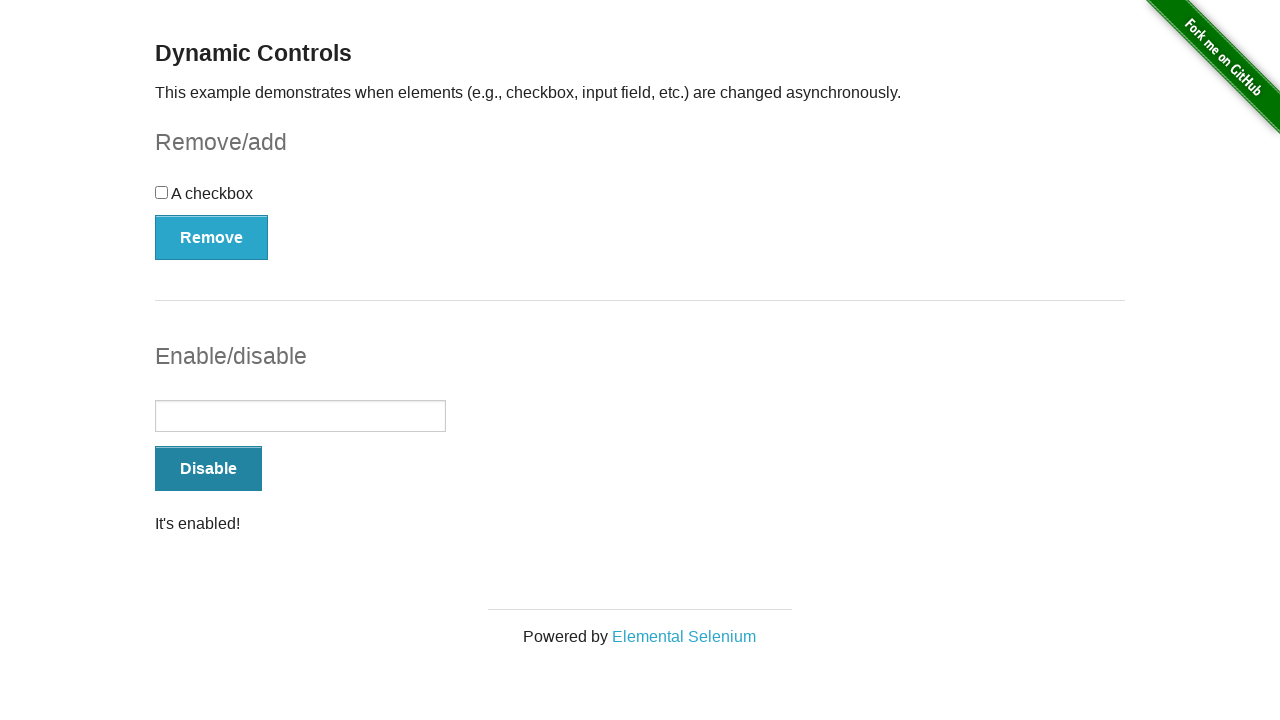

Verified that input field is now enabled
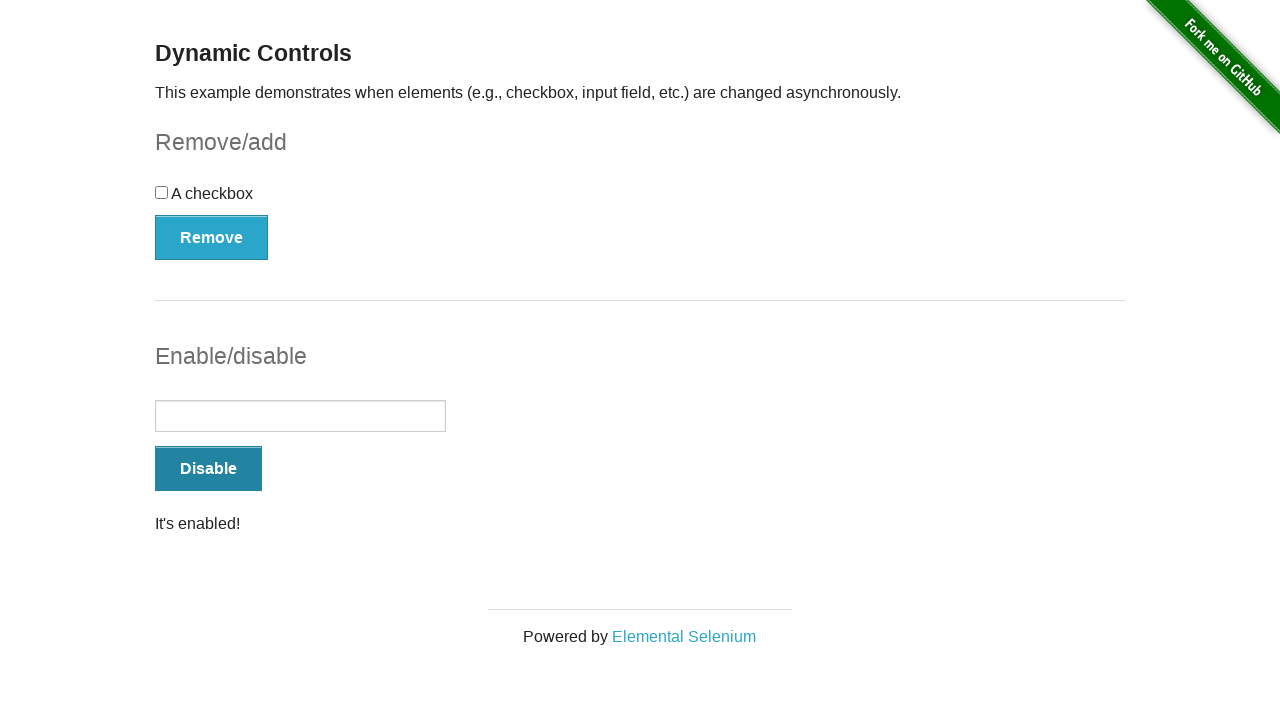

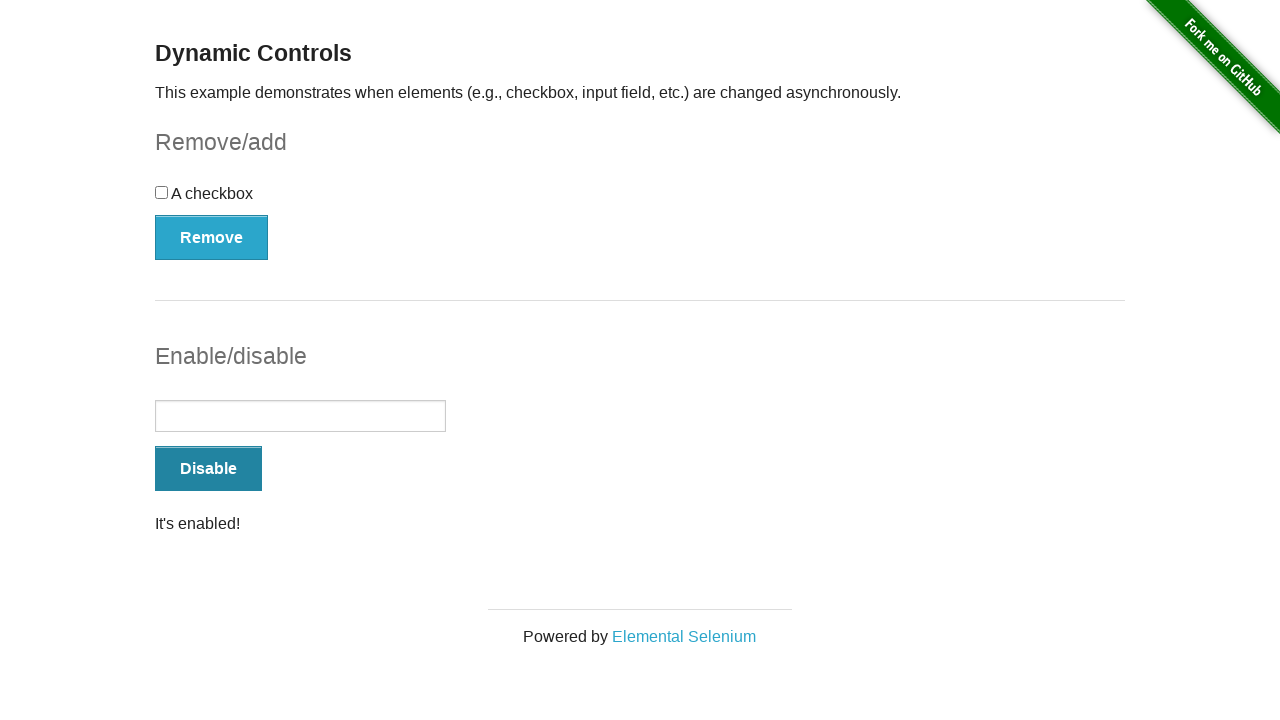